Tests drag and drop functionality by dragging element A to element B's position using click-and-hold approach, then verifies the elements have swapped positions

Starting URL: https://the-internet.herokuapp.com/drag_and_drop

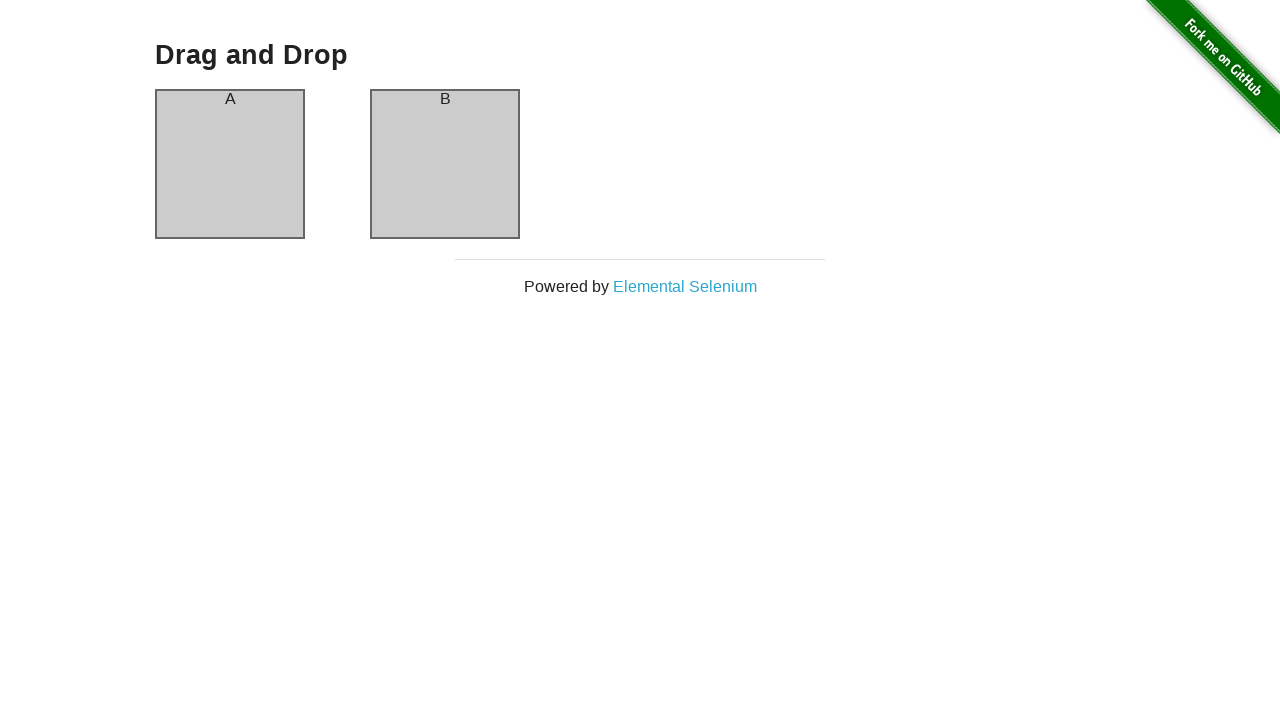

Dragged element A to element B's position at (445, 164)
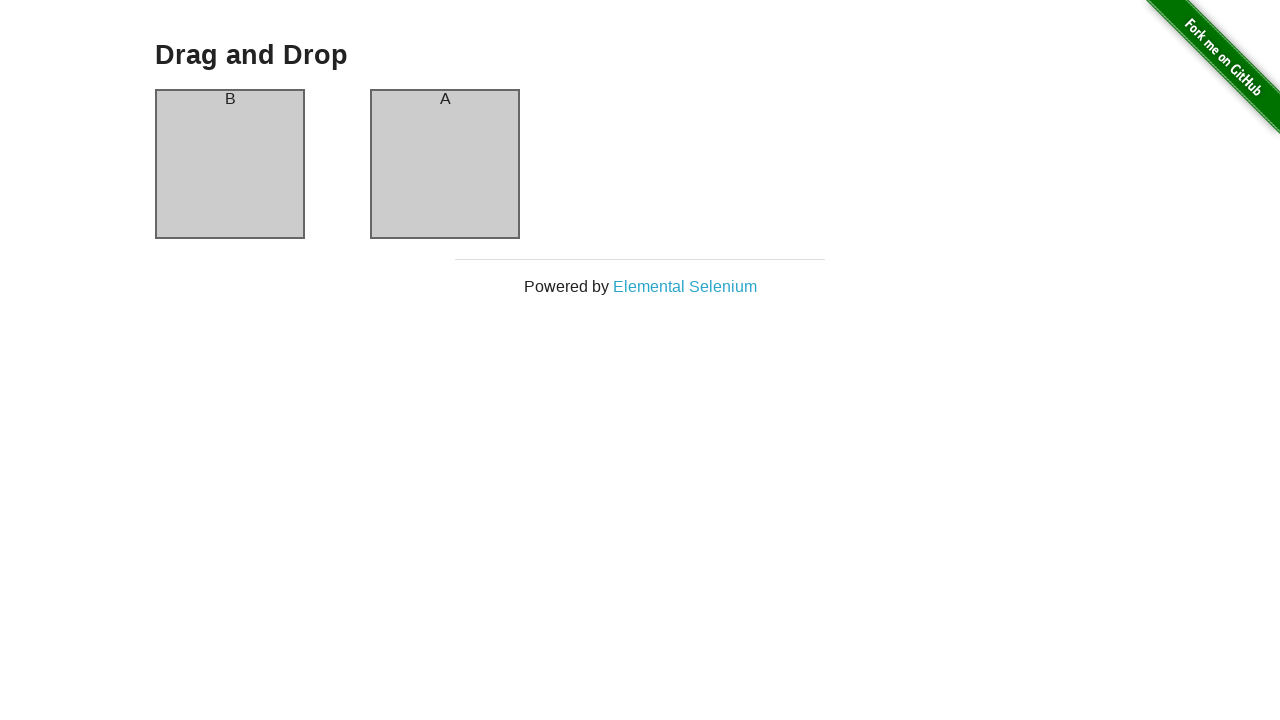

Verified column A now contains 'B' text after swap
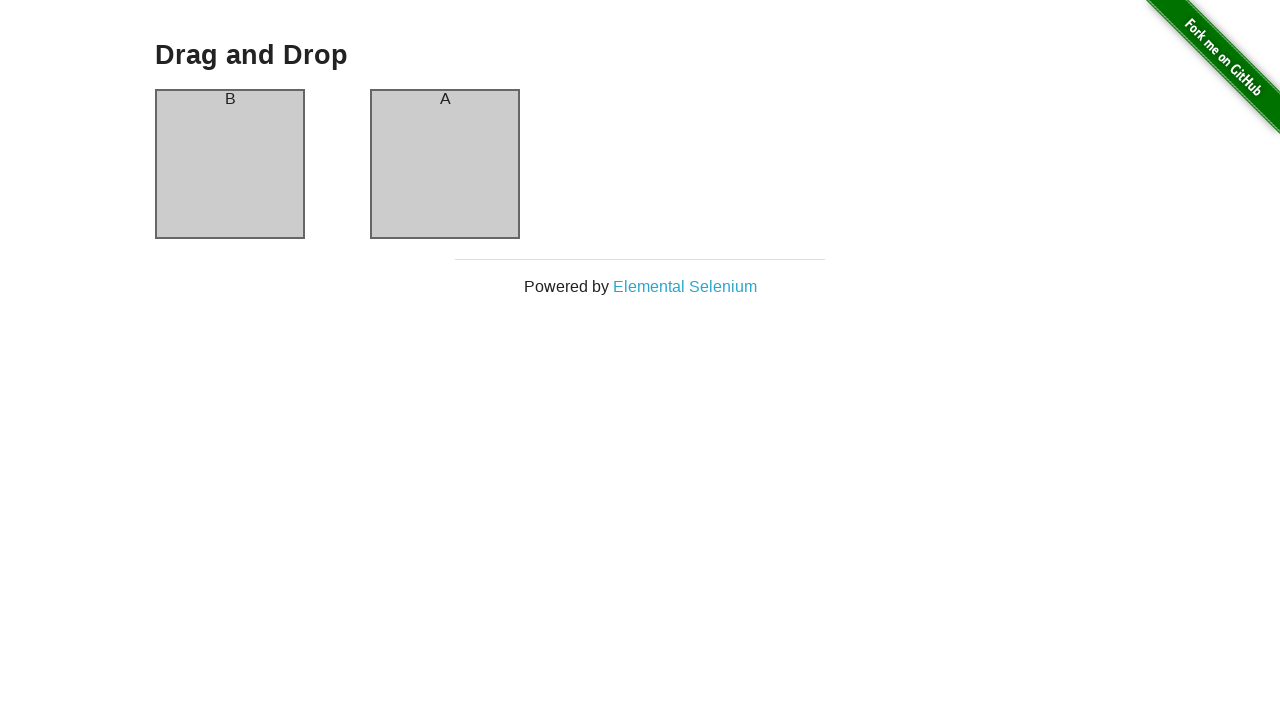

Verified column B now contains 'A' text after swap
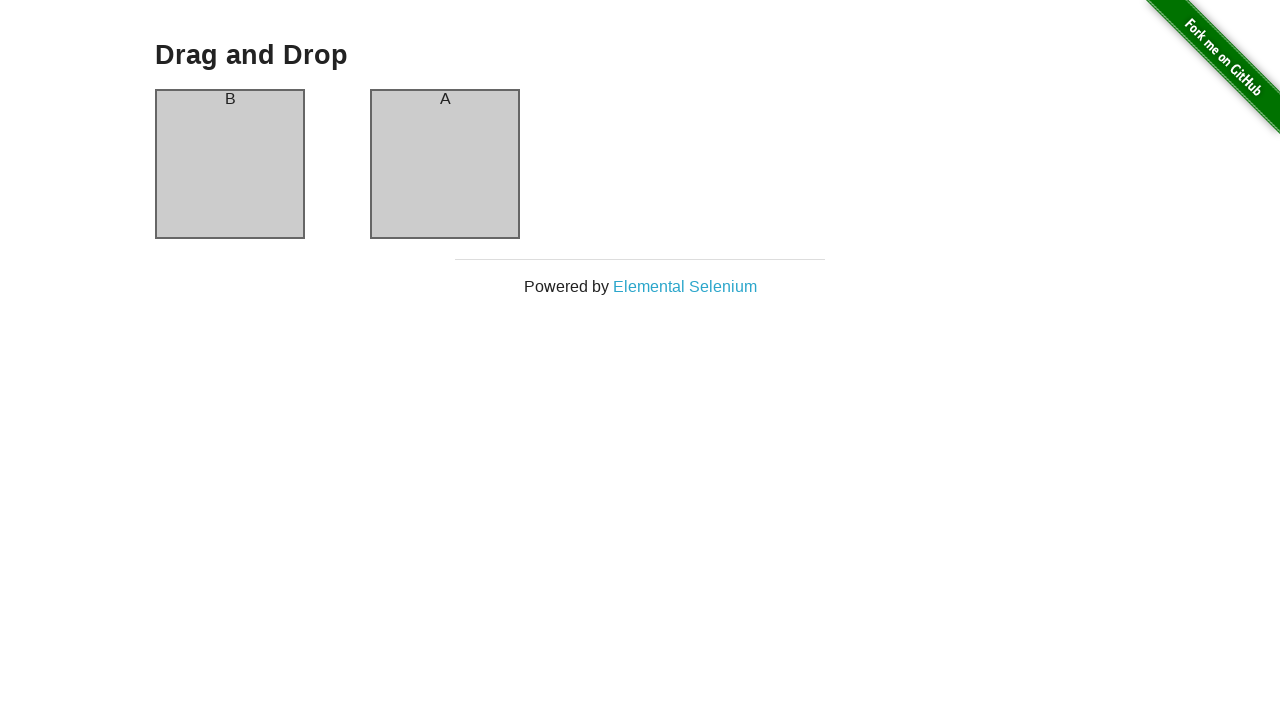

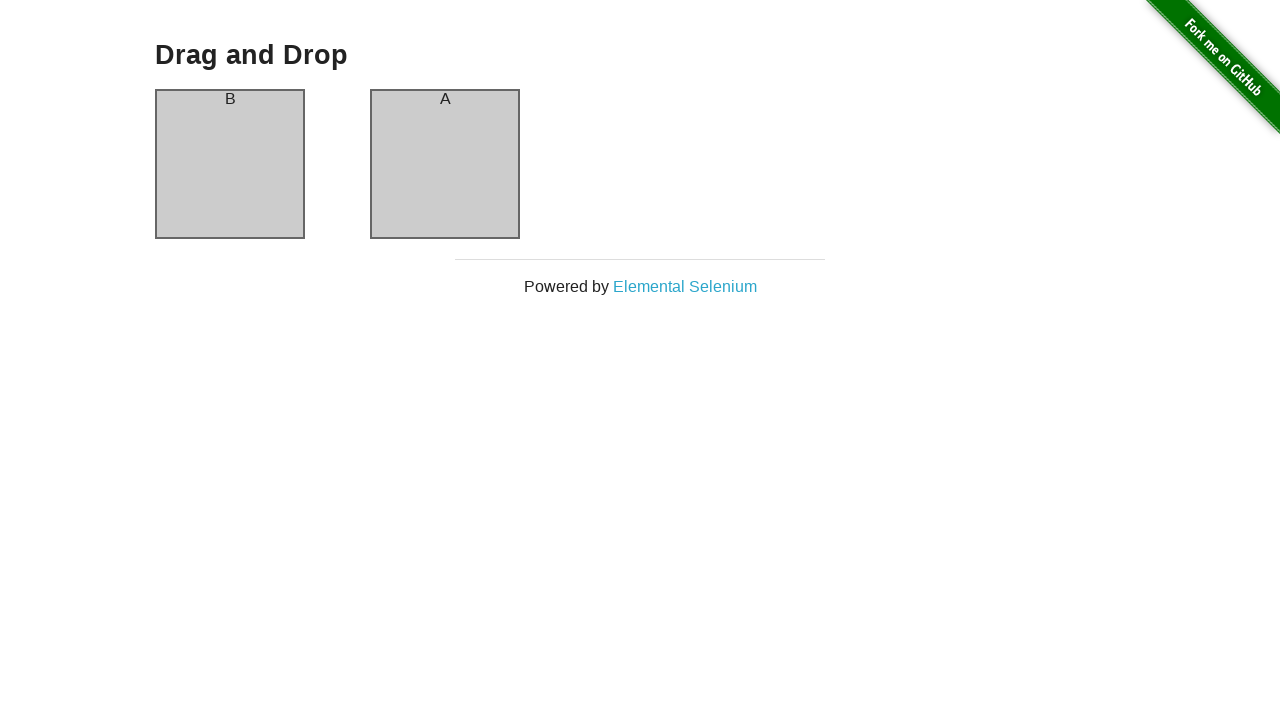